Tests dropdown selection functionality by selecting options using different methods - by visible text, by index, and by iterating through options

Starting URL: https://omayo.blogspot.com/

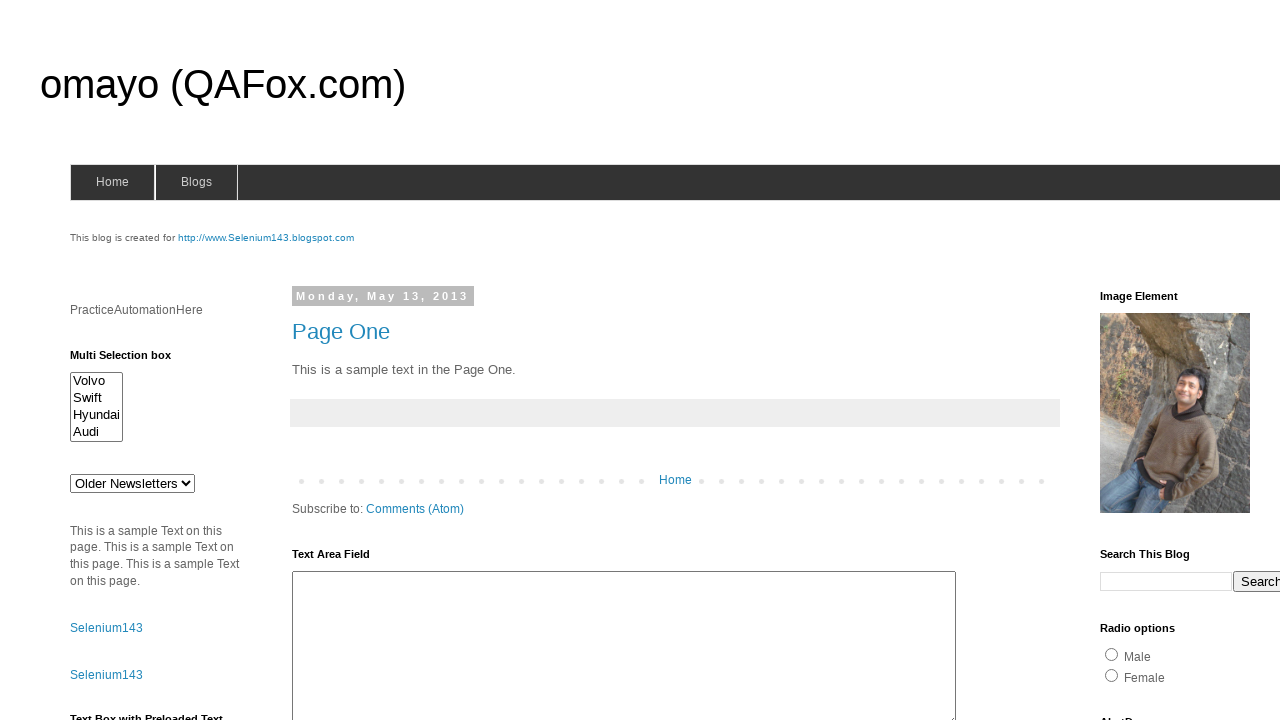

Selected dropdown option 'doc 3' by visible text on #drop1
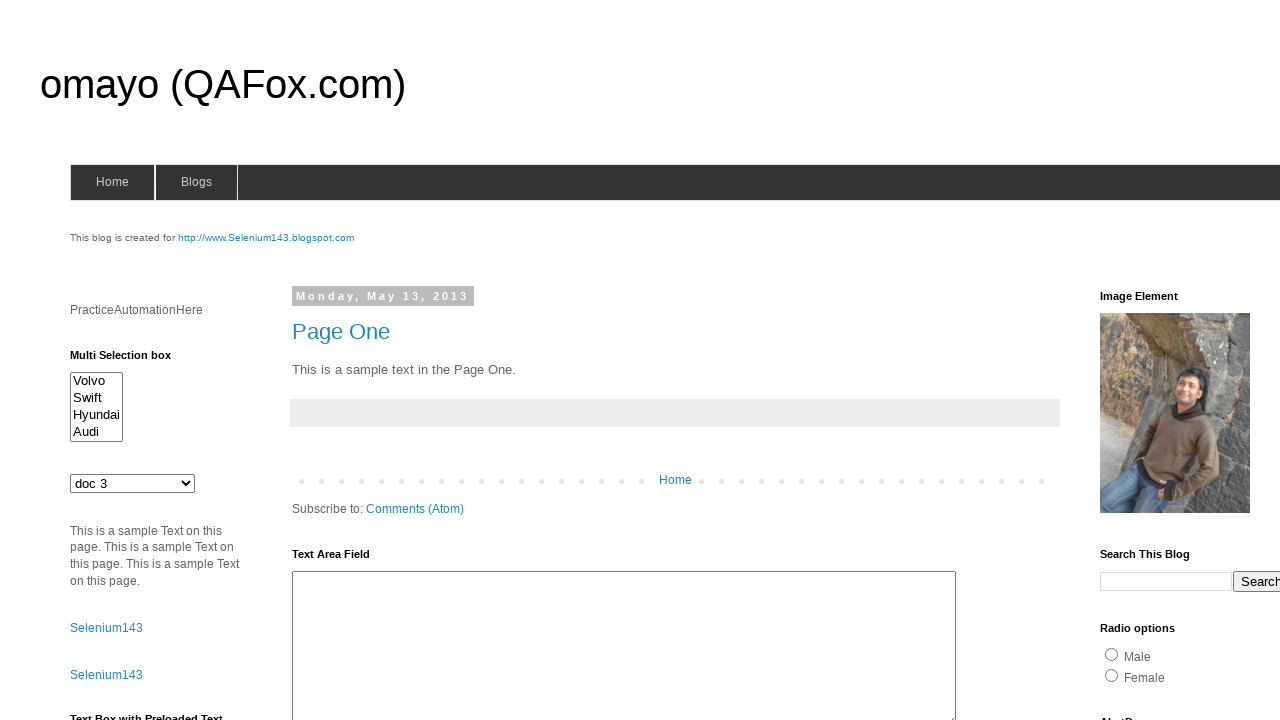

Waited 2 seconds before next dropdown selection
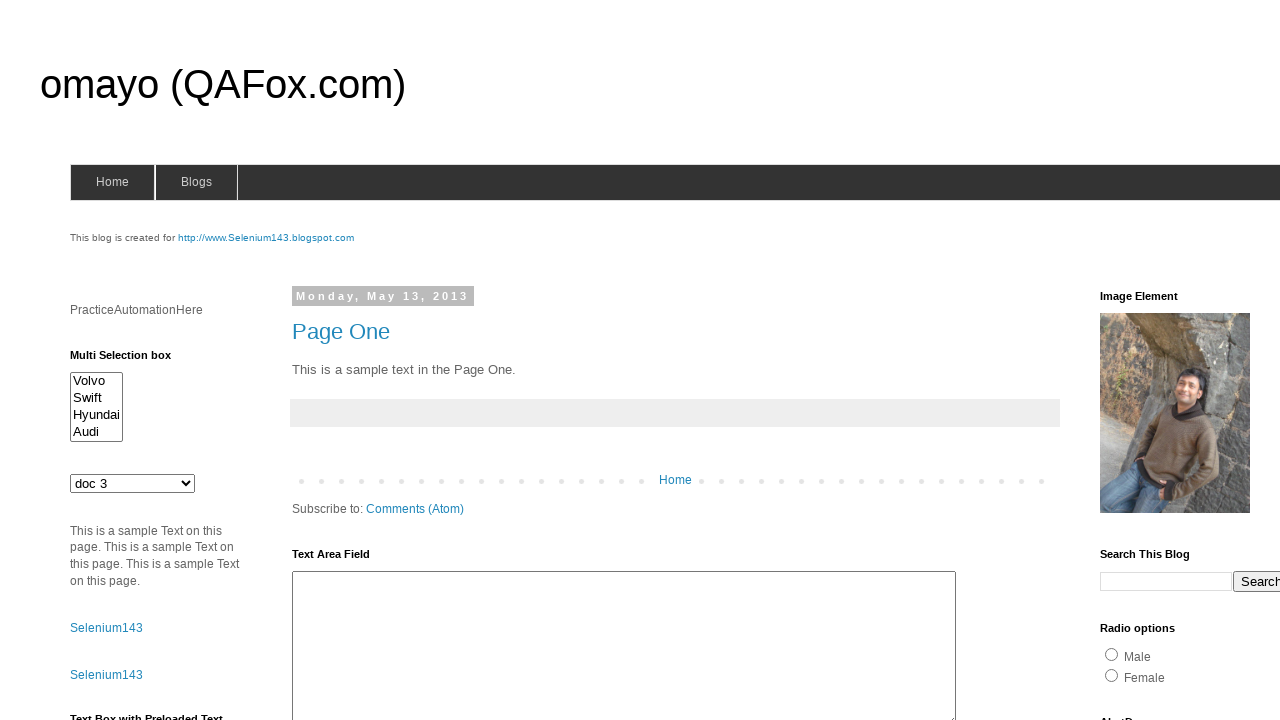

Selected dropdown option at index 1 on #drop1
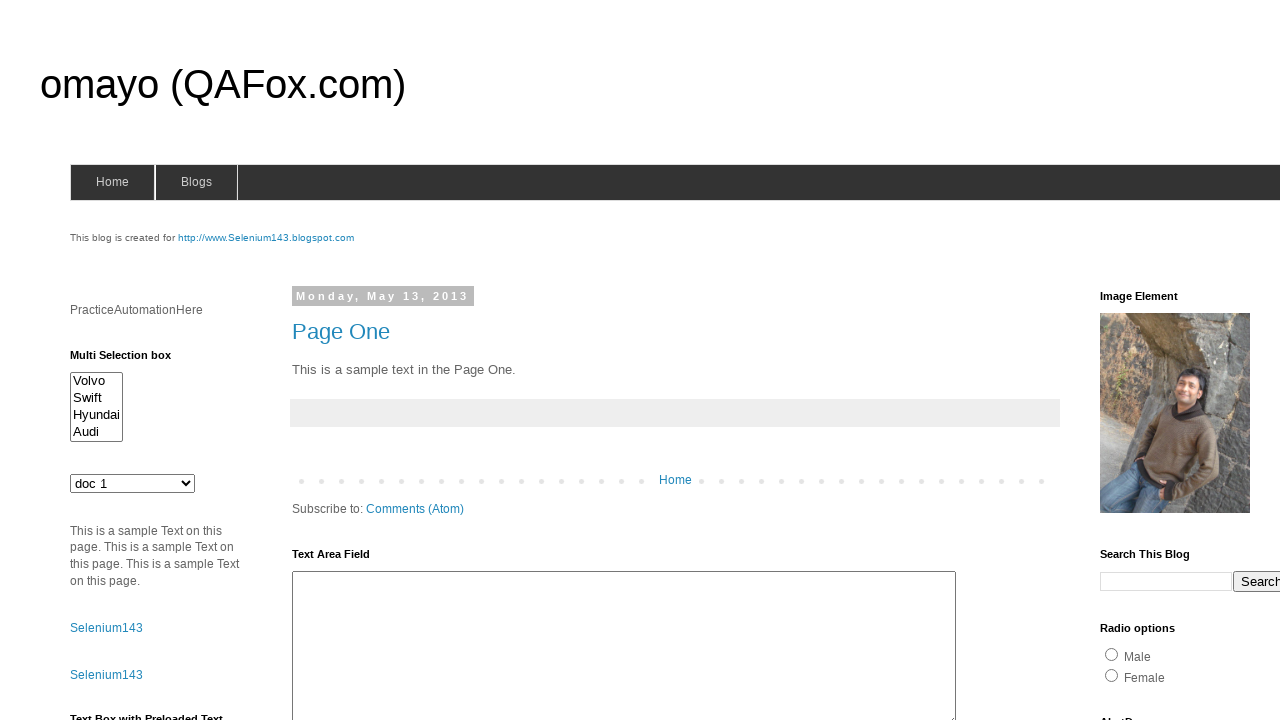

Waited 2 seconds before next dropdown selection
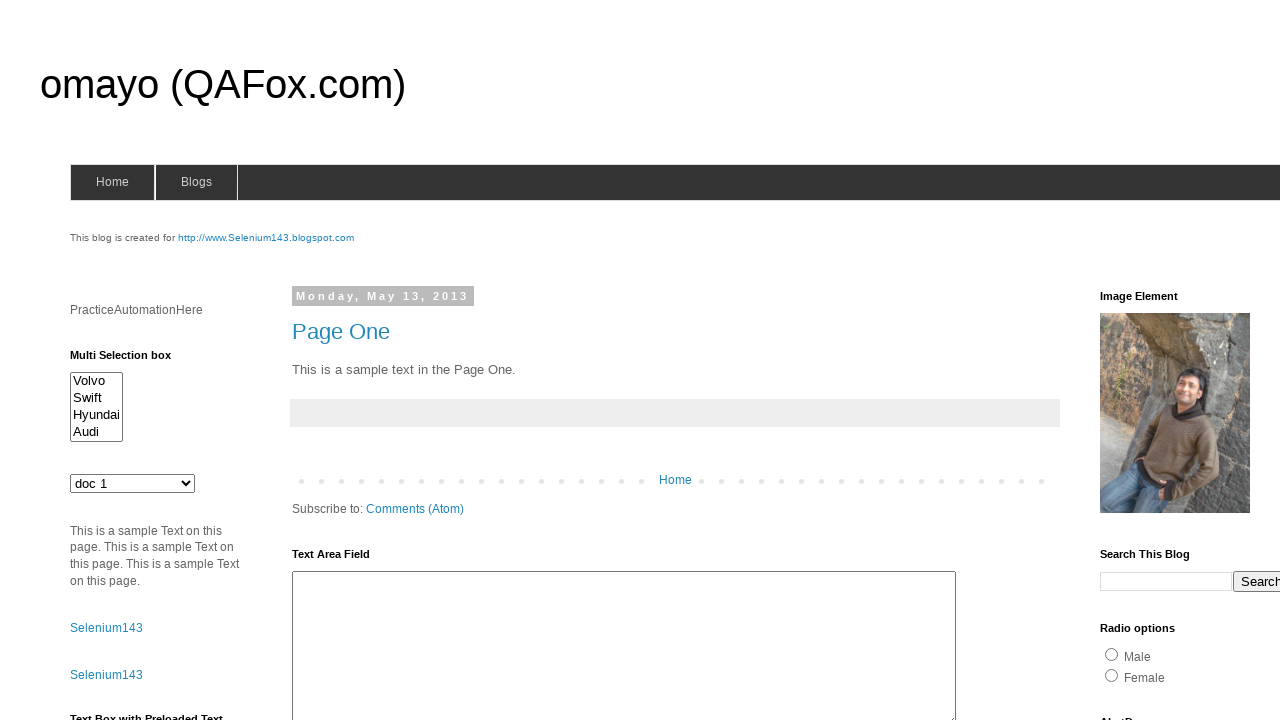

Selected dropdown option 'doc 2' by visible text on #drop1
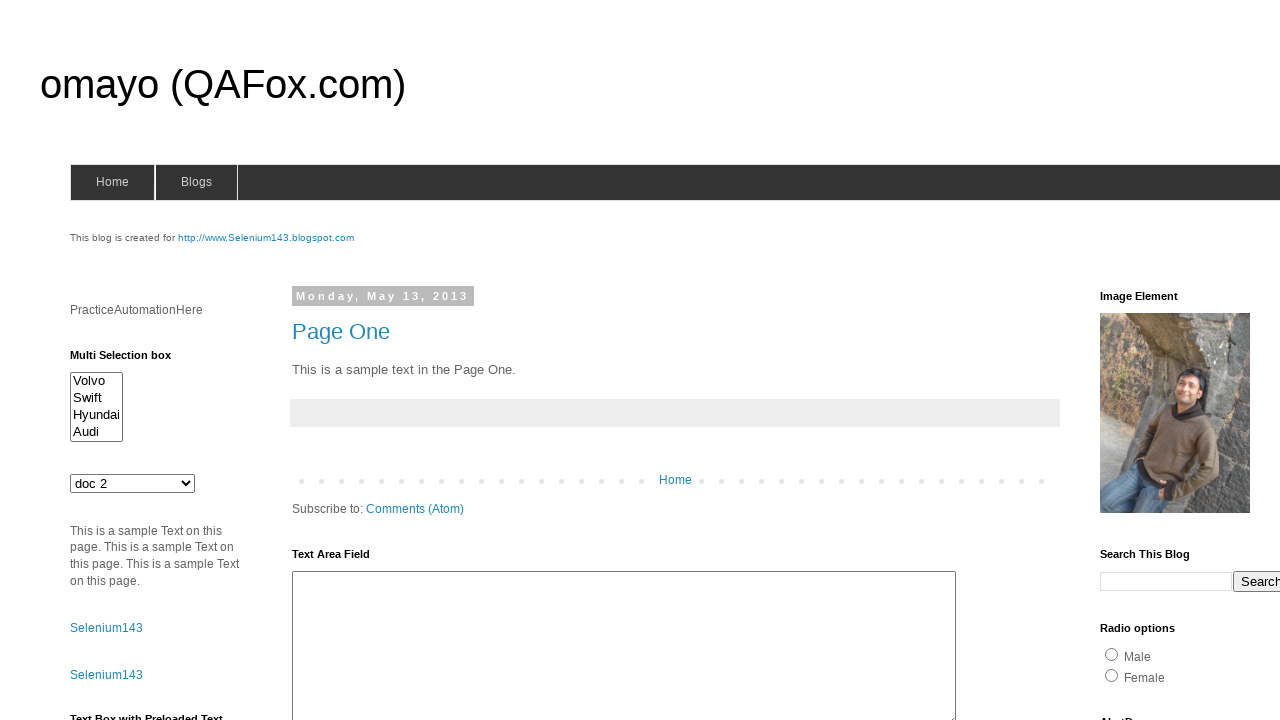

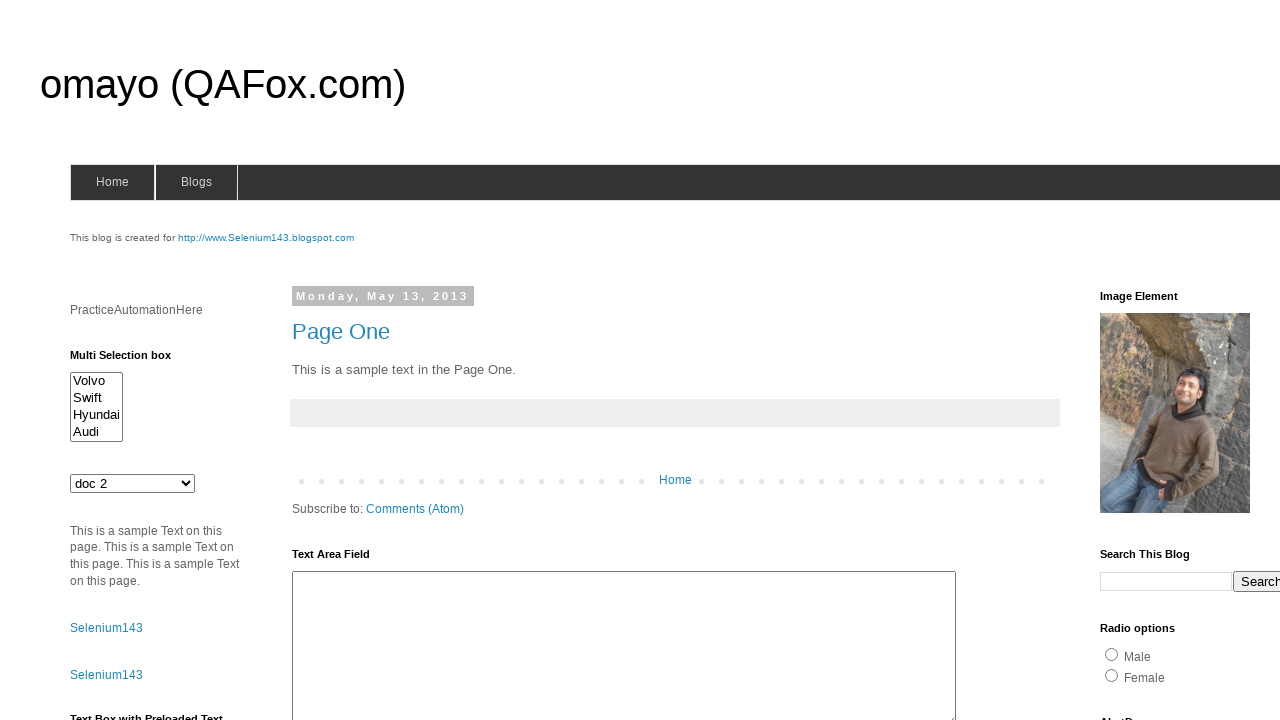